Navigates to OrangeHRM demo login page and verifies the page loads

Starting URL: https://opensource-demo.orangehrmlive.com/web/index.php/auth/login

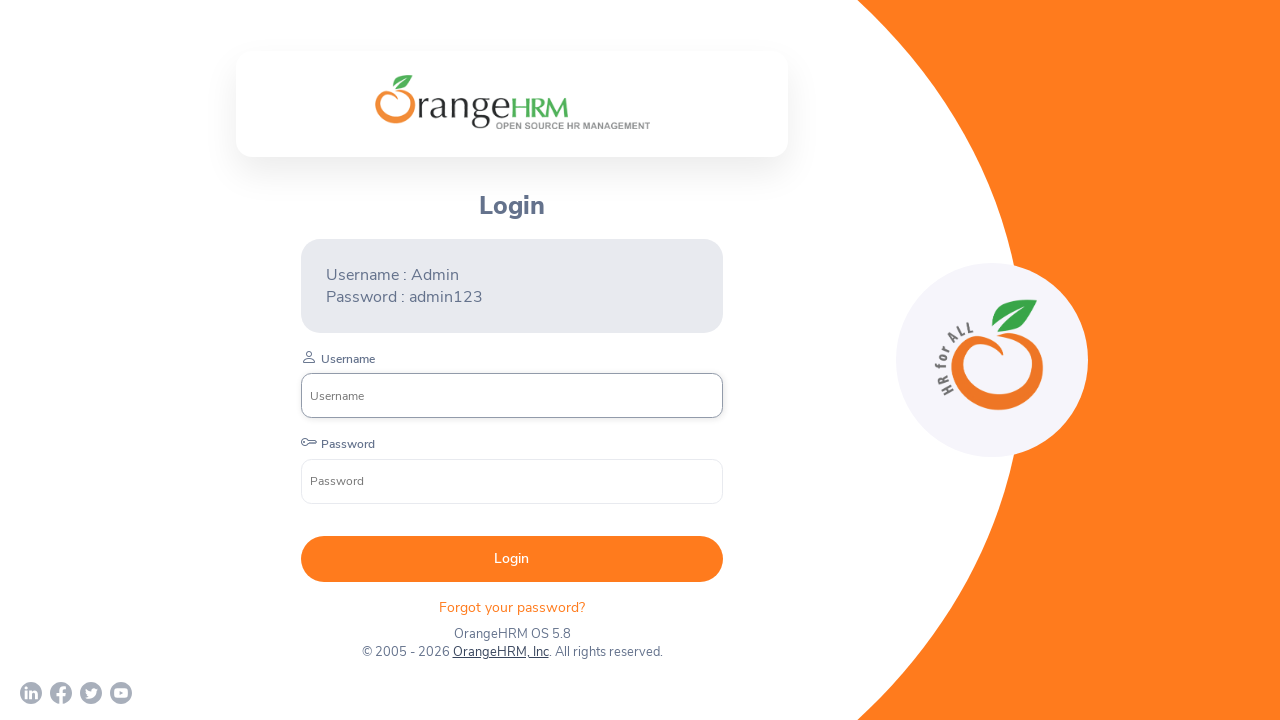

Waited for username input field to load on OrangeHRM login page
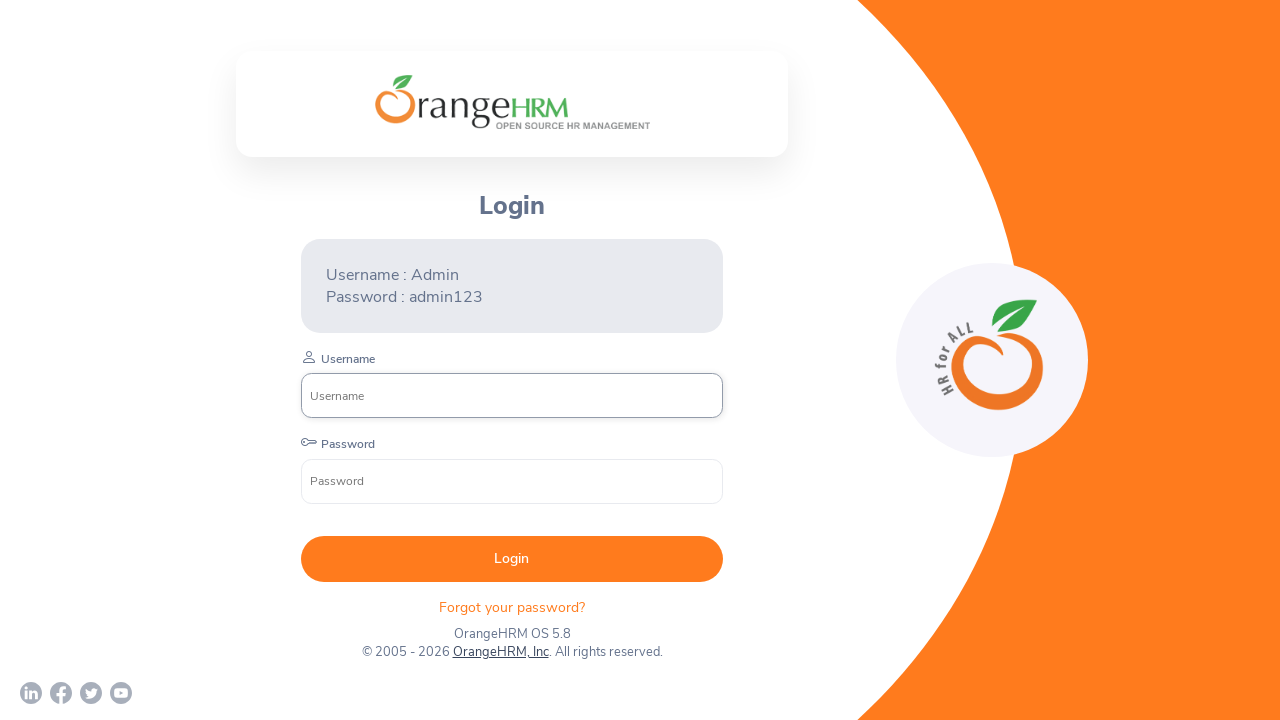

Verified OrangeHRM page title loaded correctly
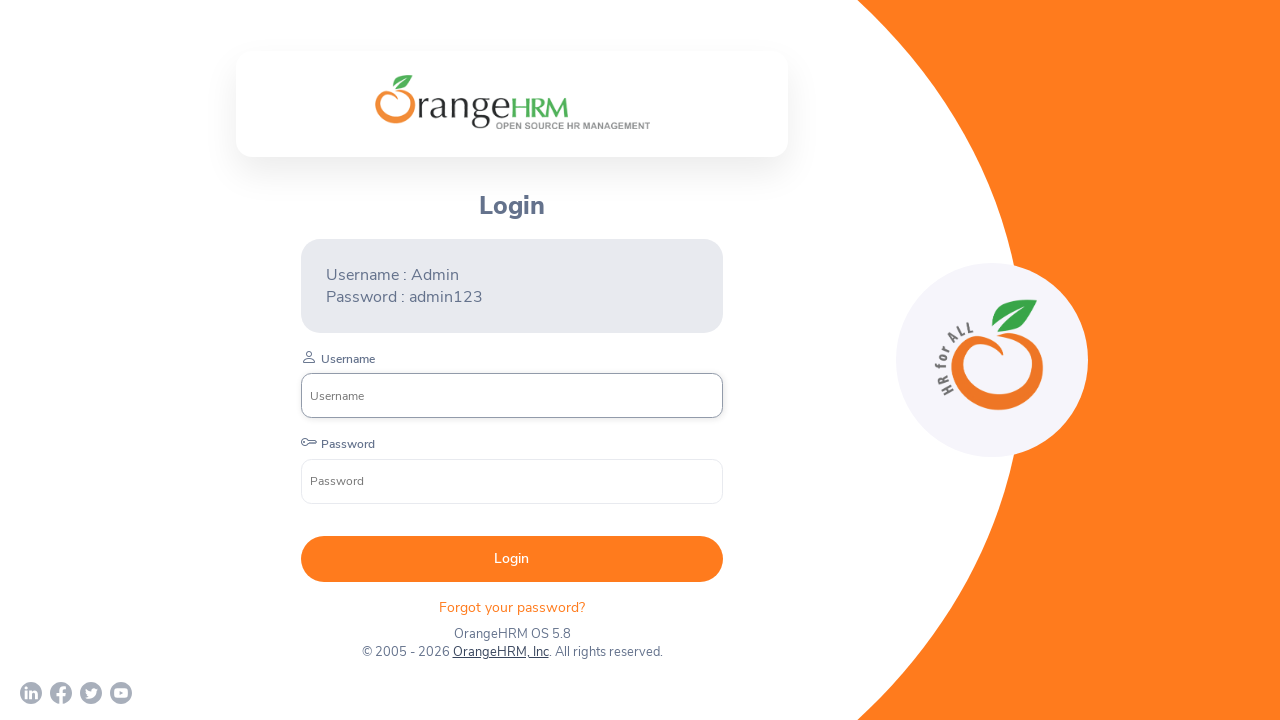

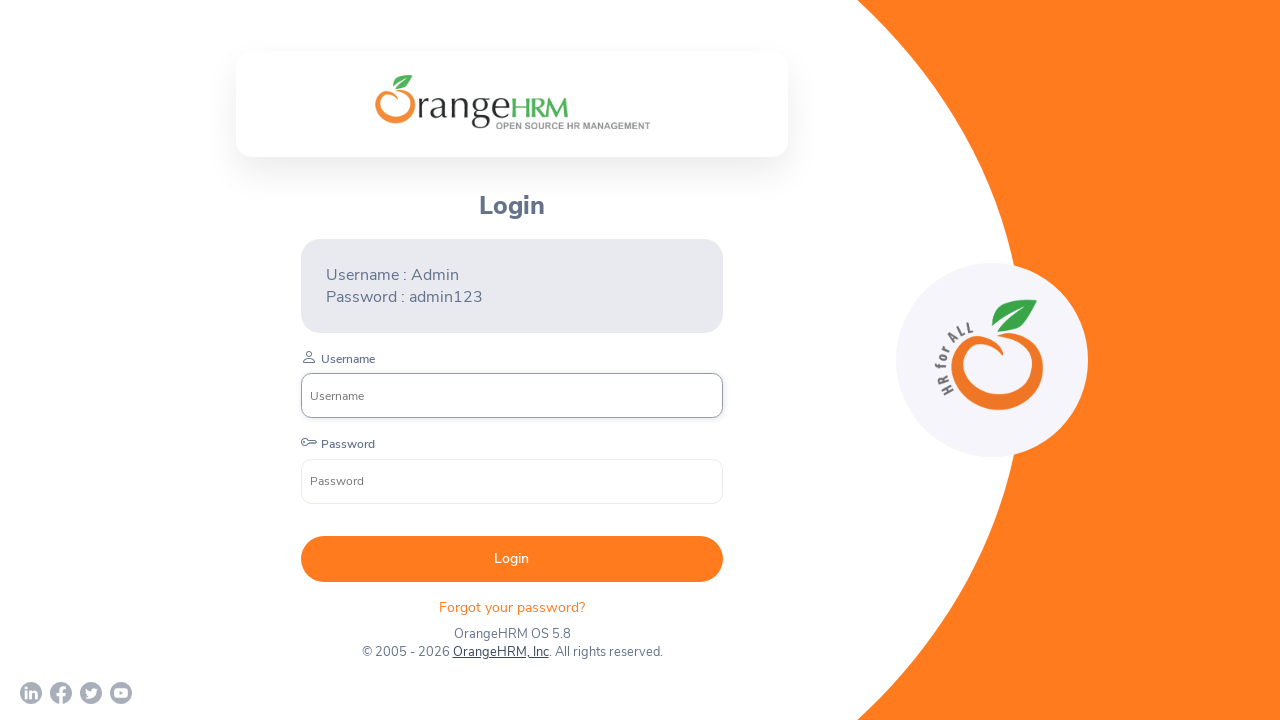